Tests that the side buttons are present on the Challenging DOM page

Starting URL: https://the-internet.herokuapp.com/

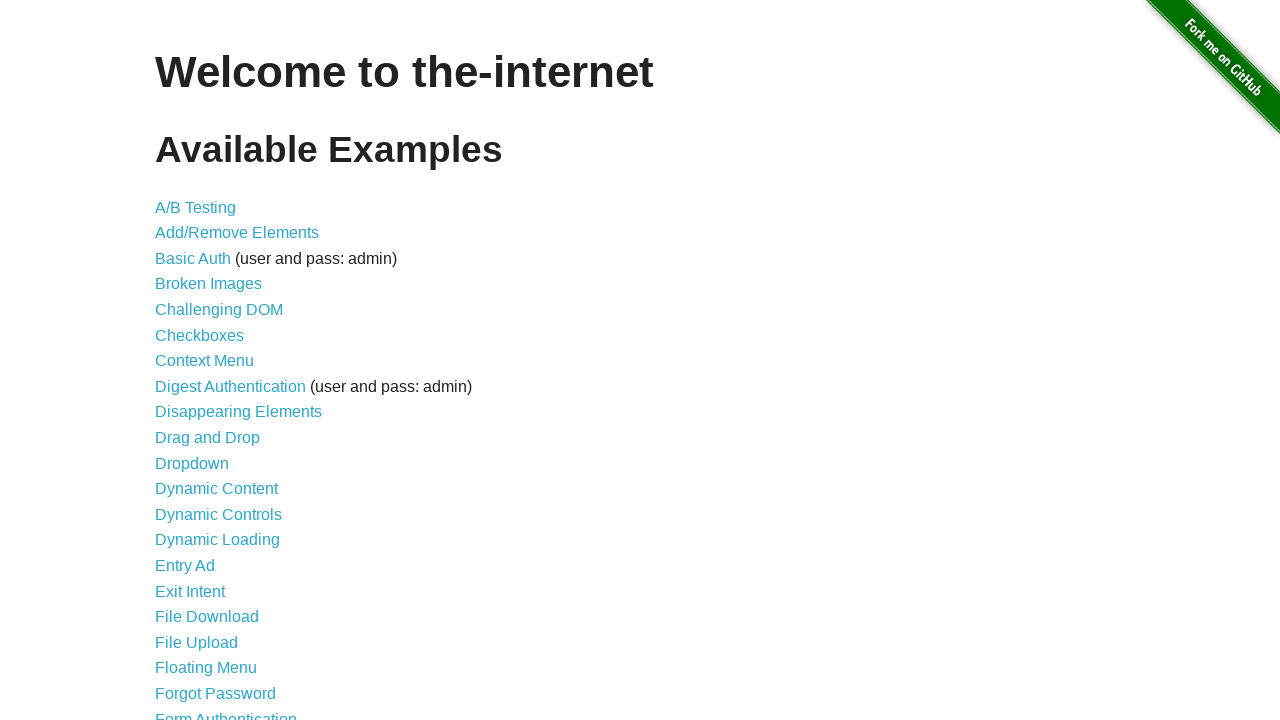

Clicked on Challenging DOM link at (219, 310) on xpath=//a[normalize-space()='Challenging DOM']
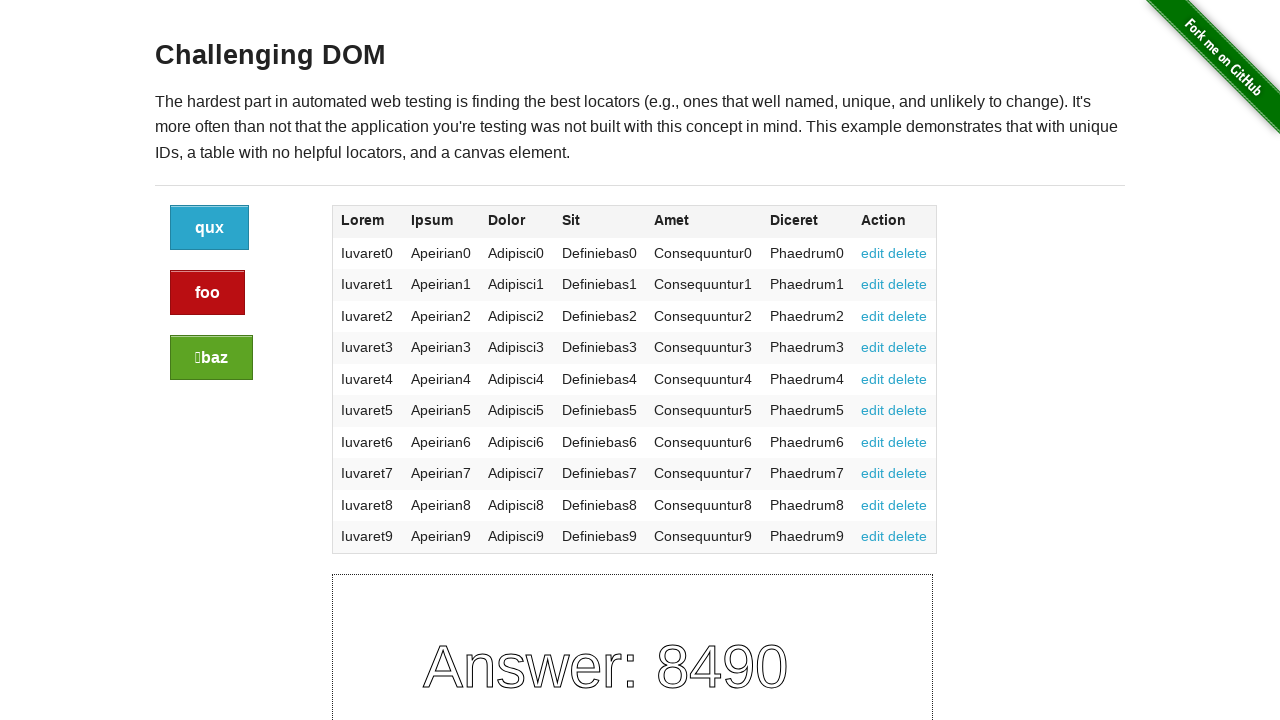

Challenging DOM page loaded with h3 heading
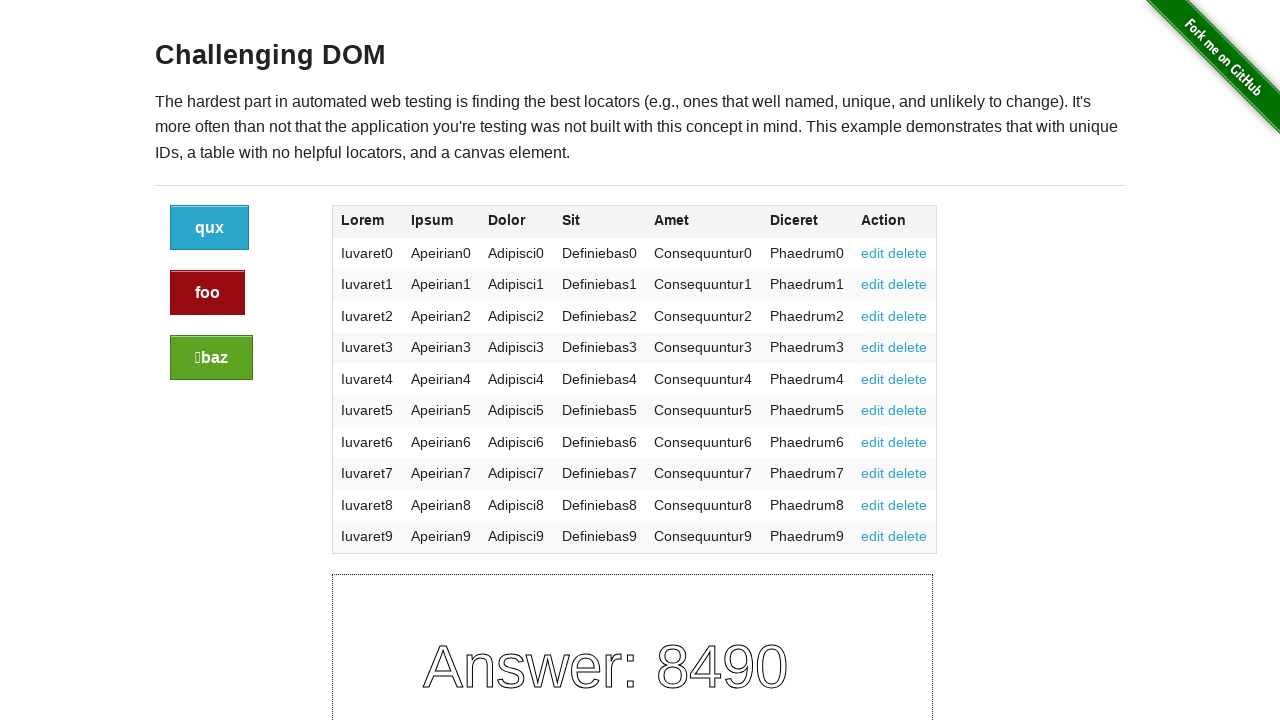

Verified side buttons are present on the page
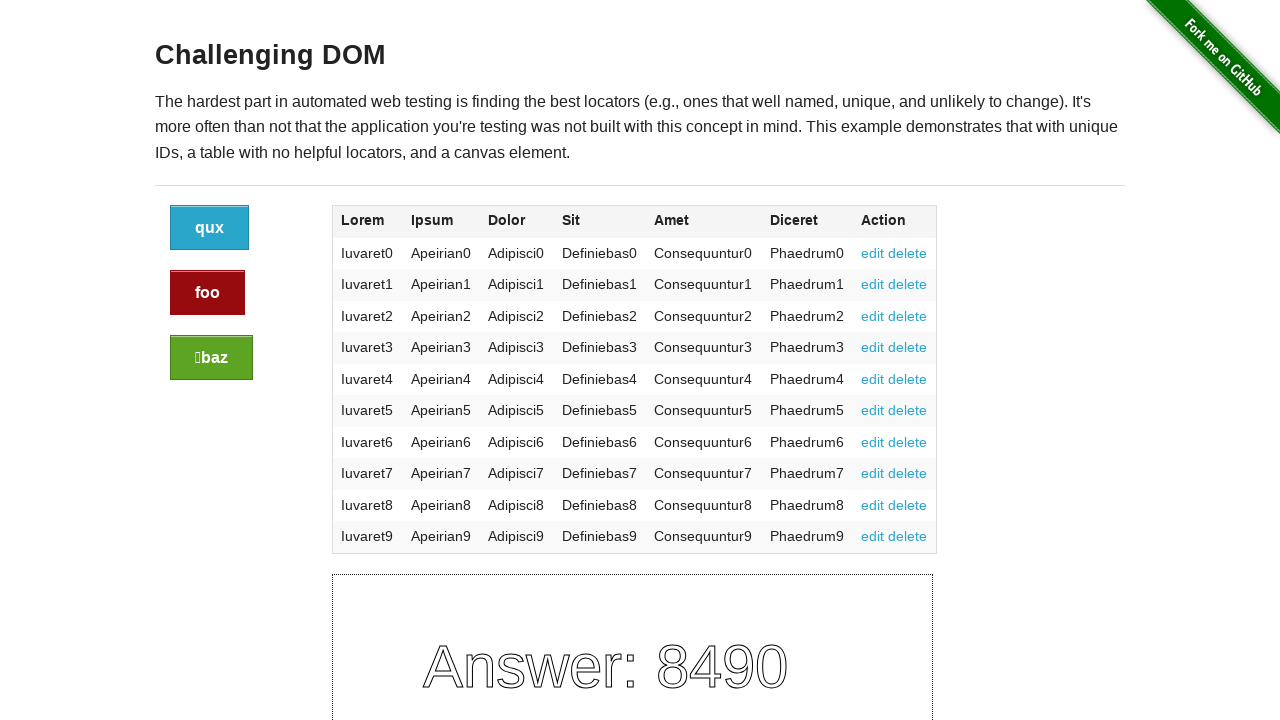

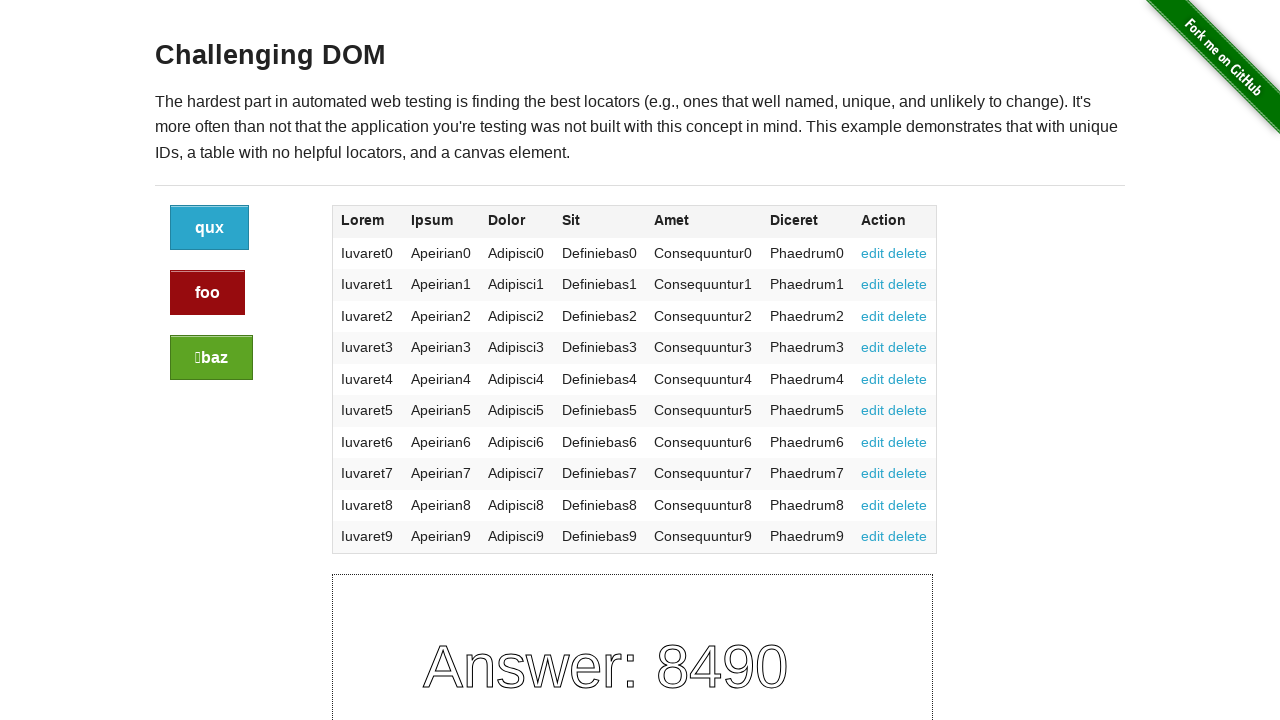